Tests the search functionality on the AeC website by clicking the search magnifier, entering a search term, submitting the search, and verifying that search results are displayed.

Starting URL: https://www.aec.com.br

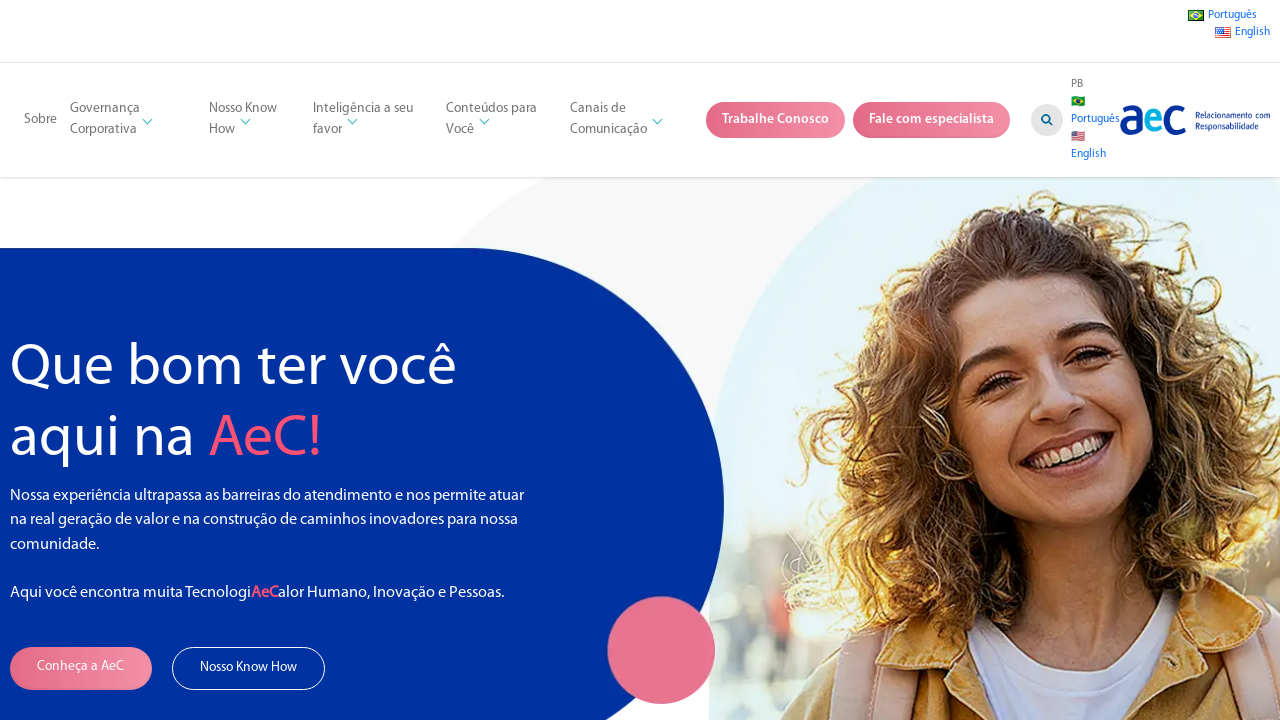

Clicked search magnifier button at (1047, 120) on .buscar
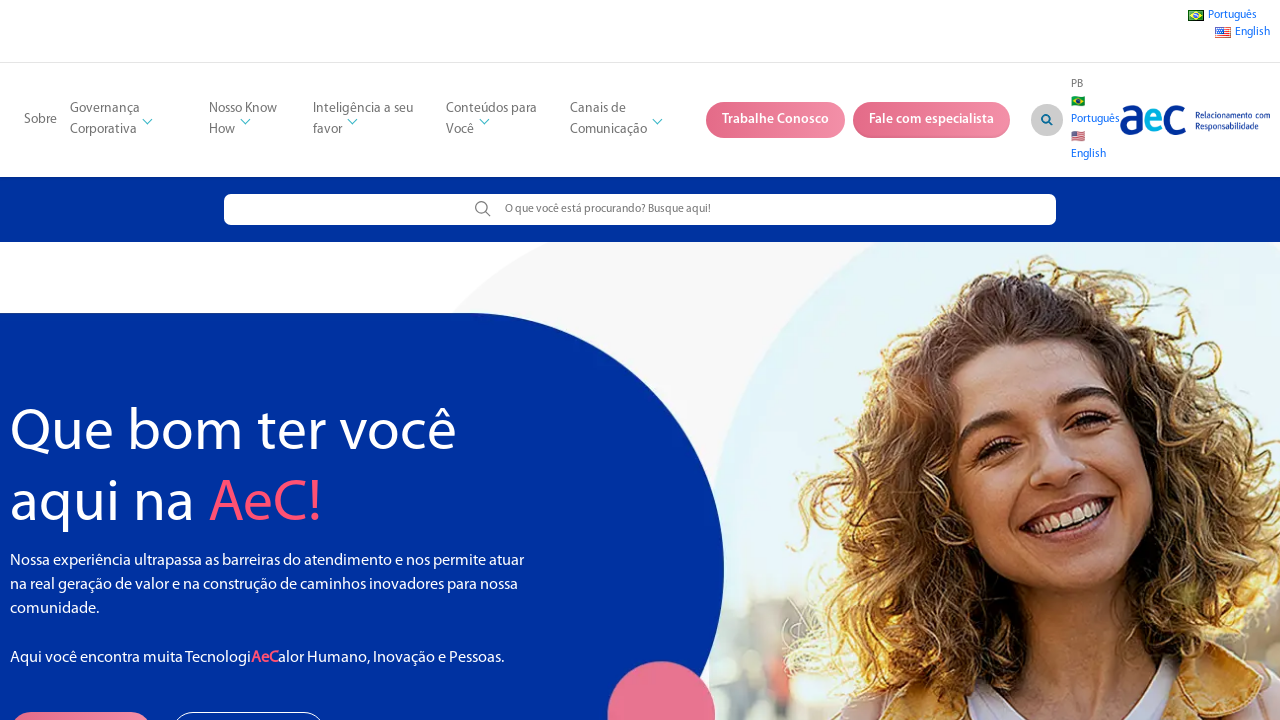

Entered search term 'tecnologia' in search field on #form > input[type=search]
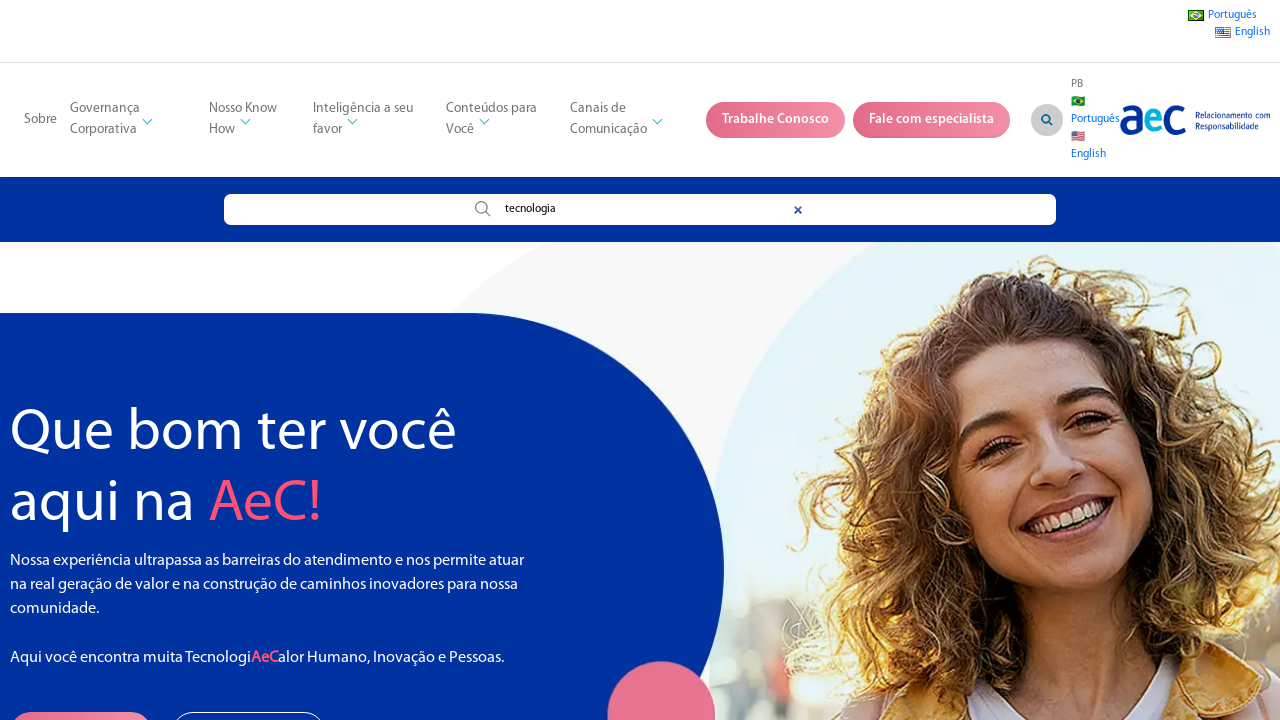

Clicked search submit button at (483, 209) on .me-3
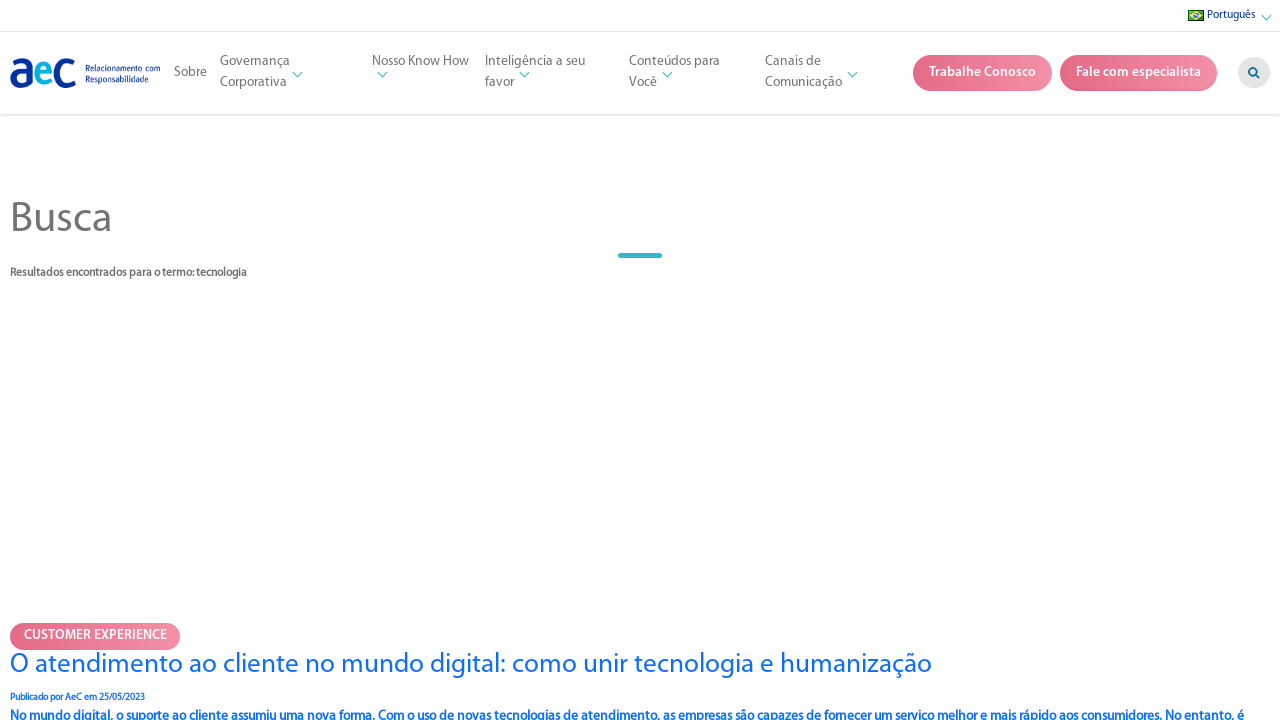

Search results loaded - text element visible
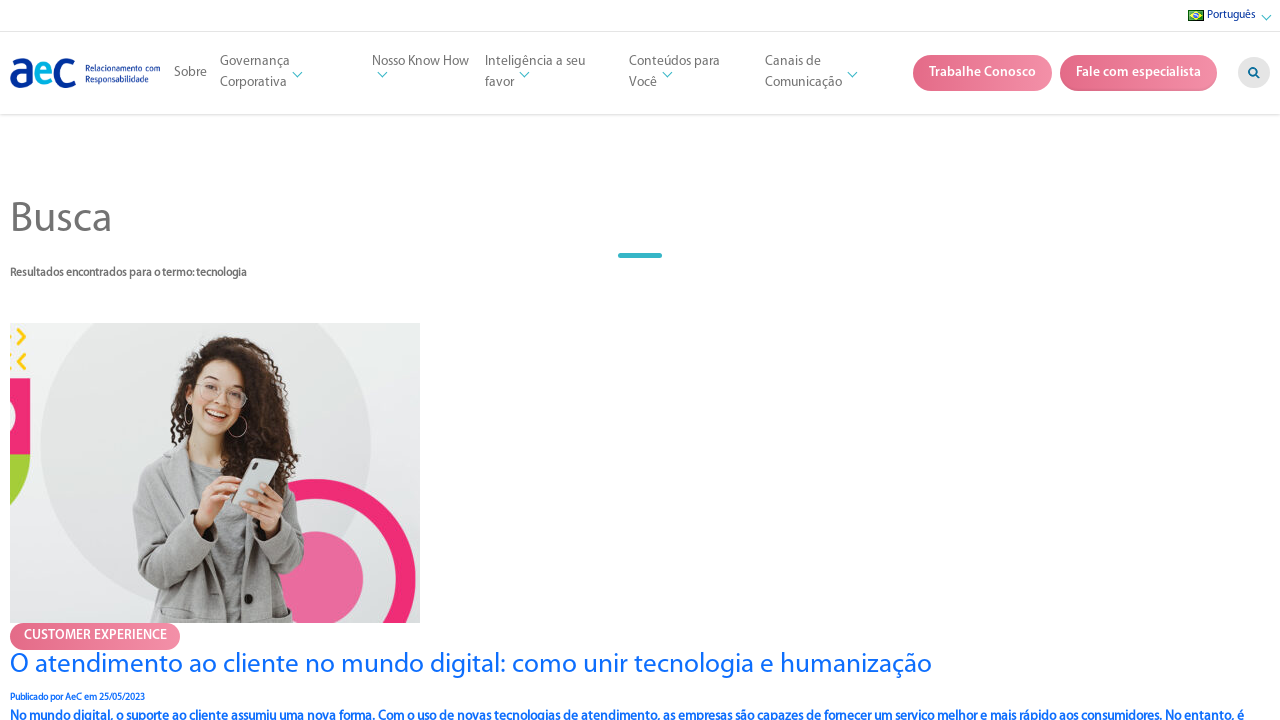

Title element (.tres-linhas) is visible in search results
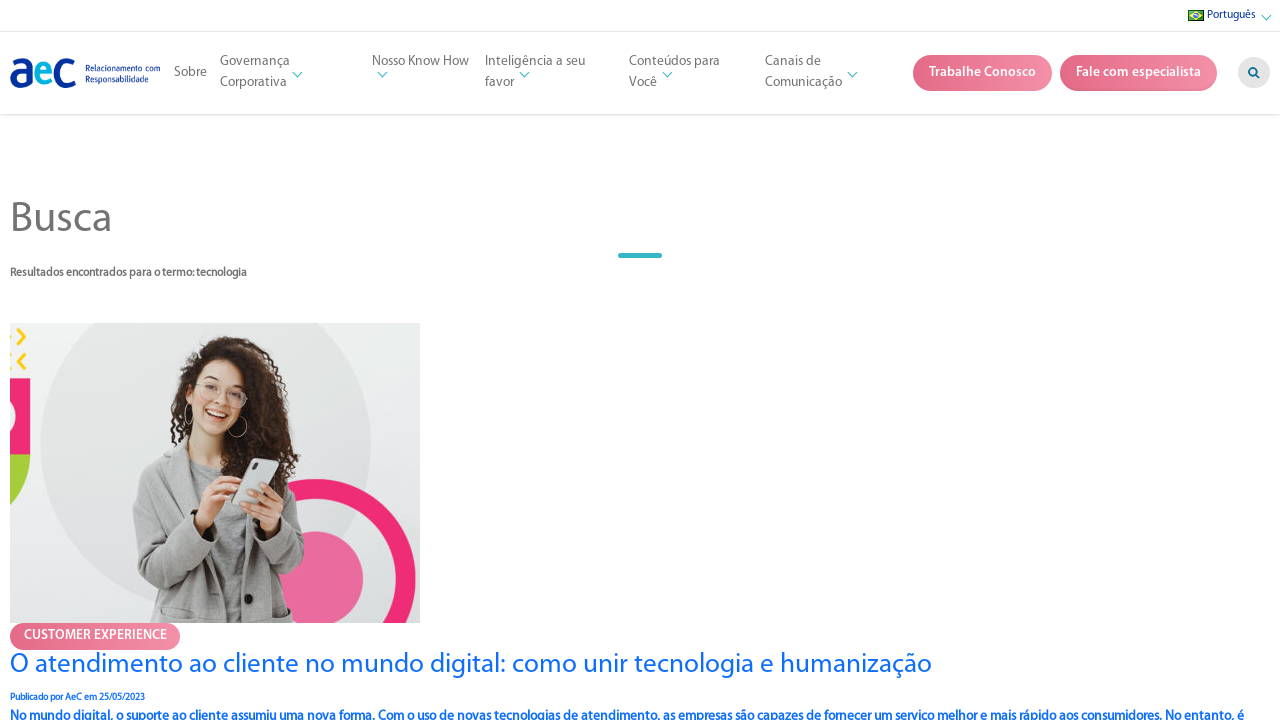

Area element (.hat) is visible in search results
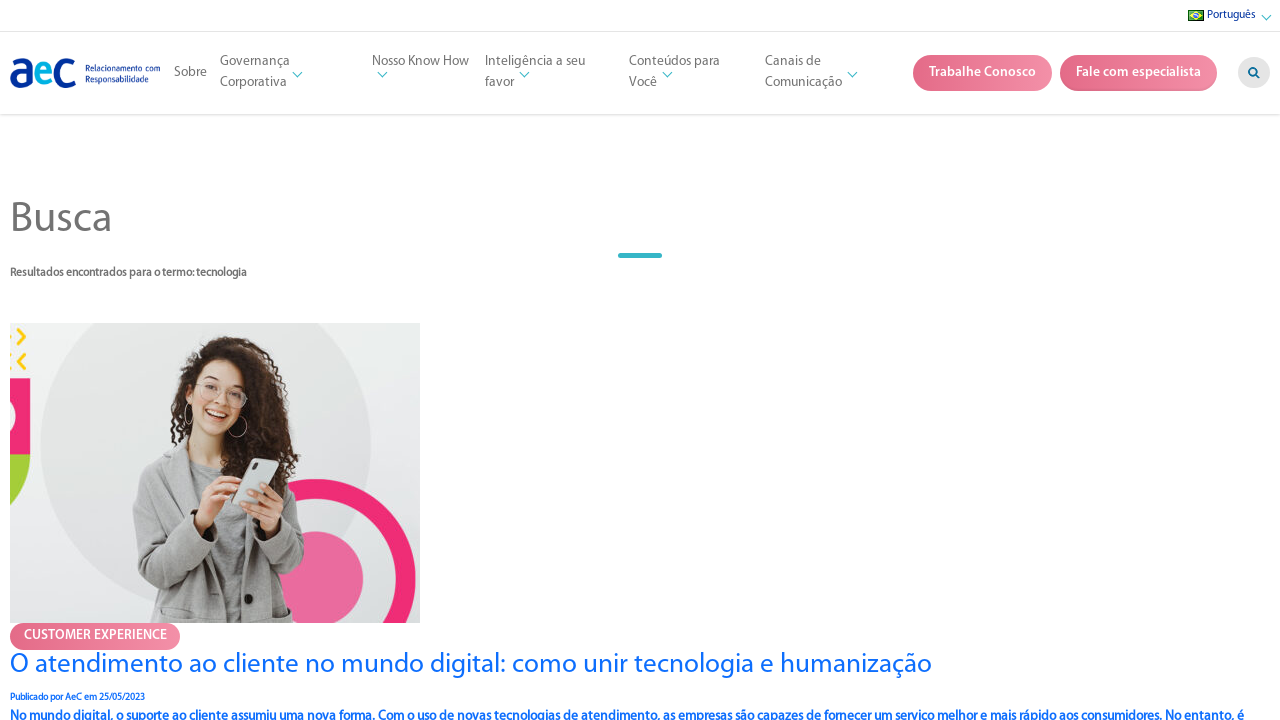

Description element (.duas-linhas) is visible in search results
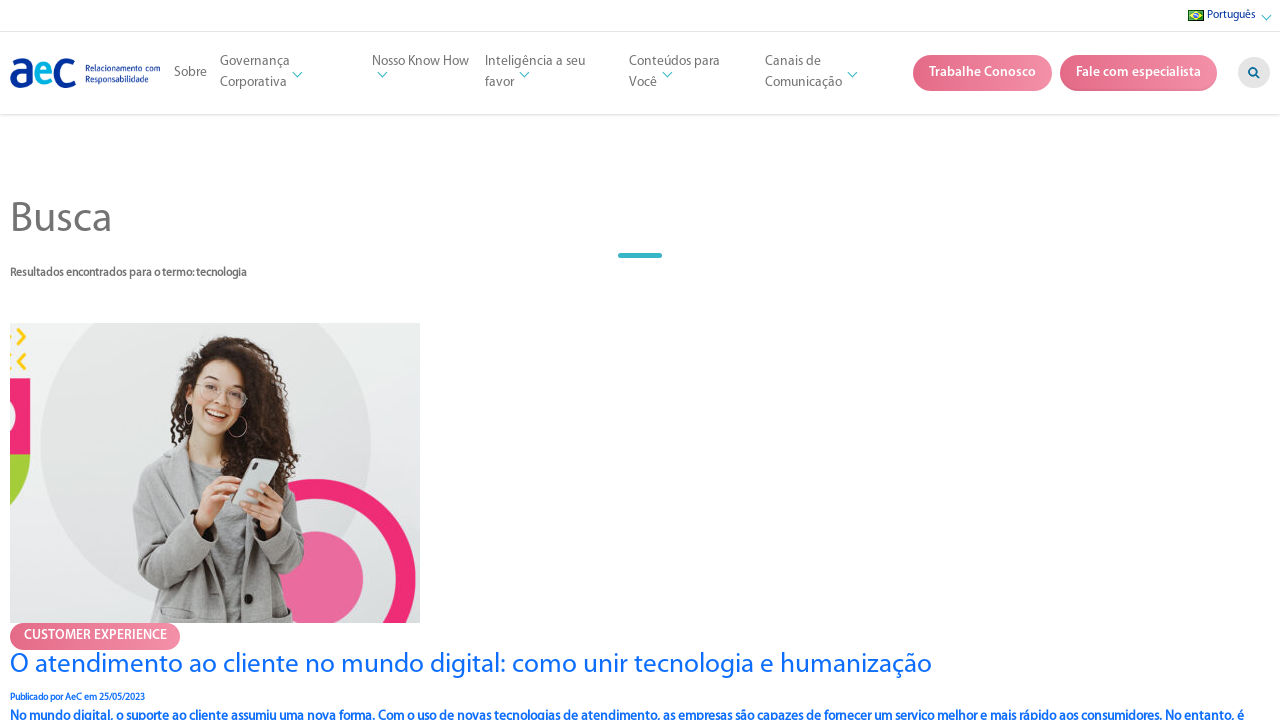

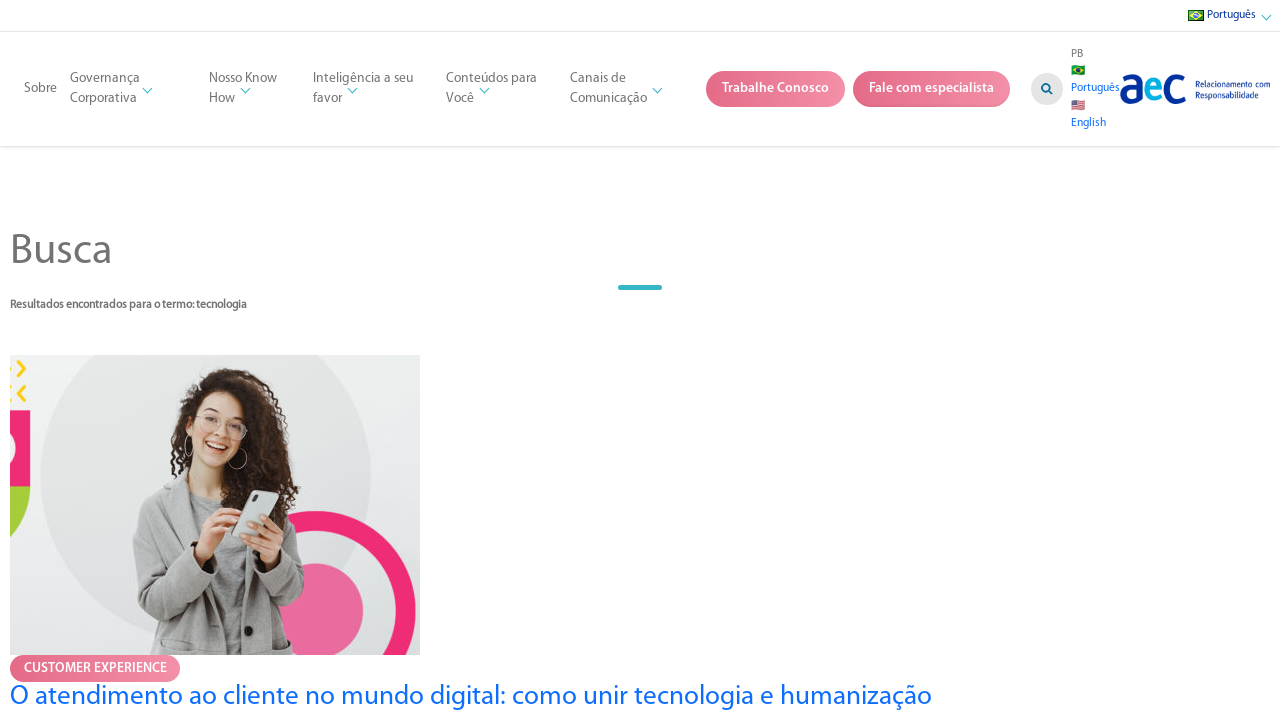